Tests if the subjects input field is enabled on the form

Starting URL: https://demoqa.com/automation-practice-form

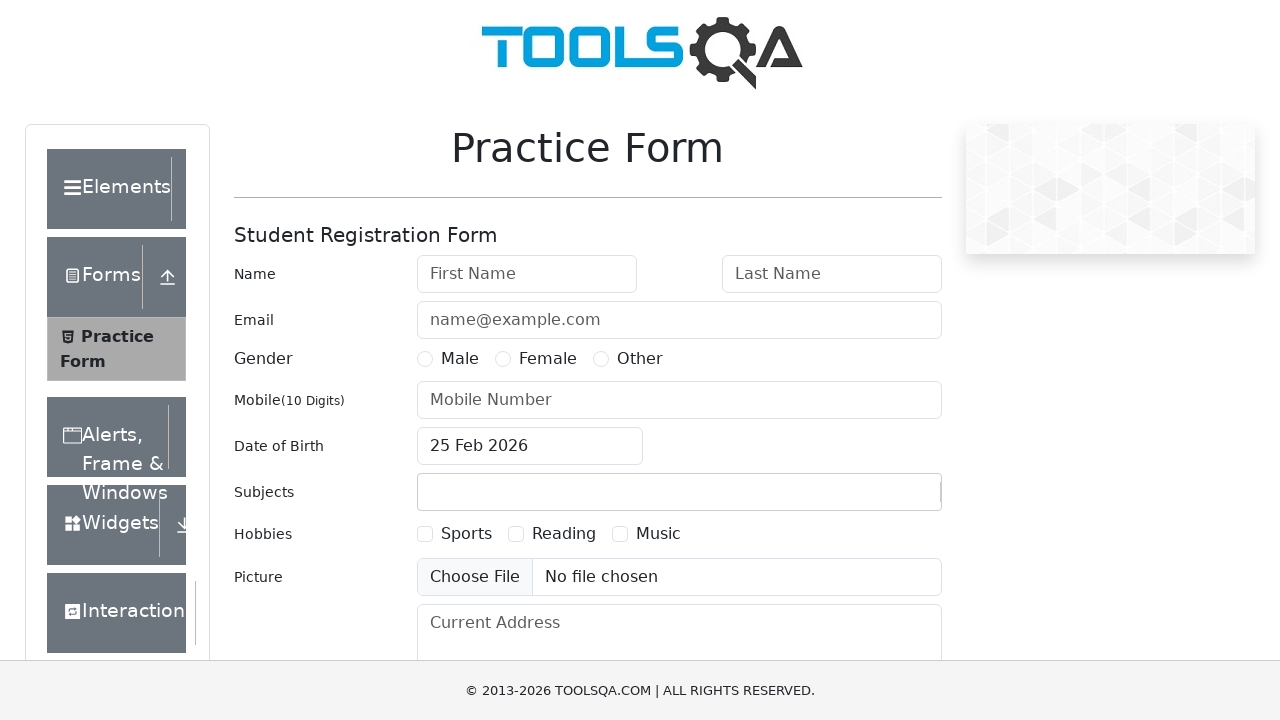

Navigated to automation practice form page
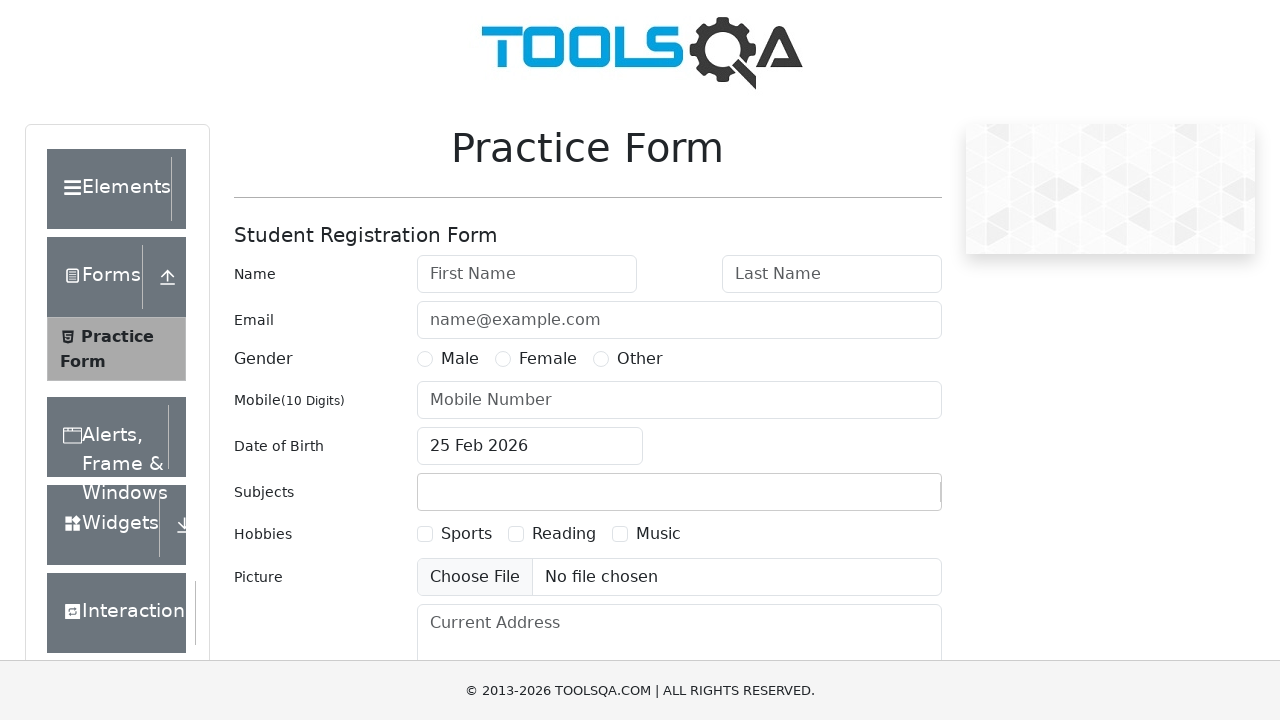

Located subjects input field
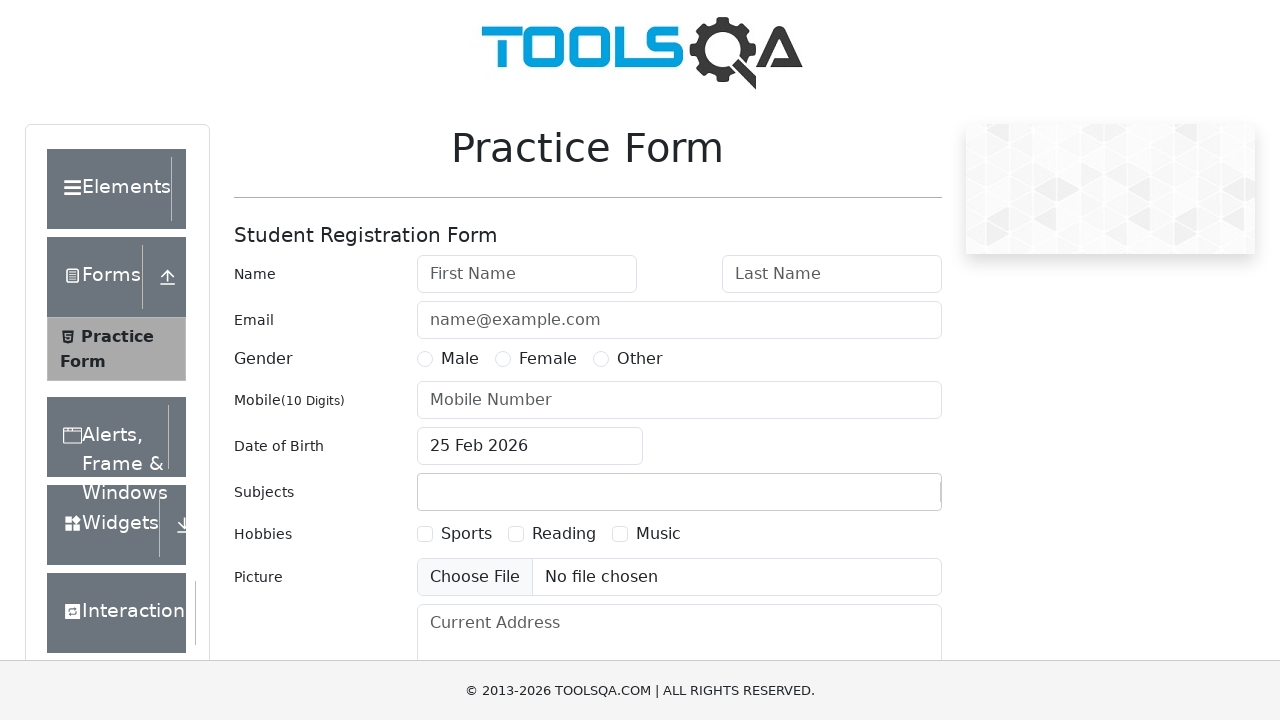

Verified subjects input field is enabled
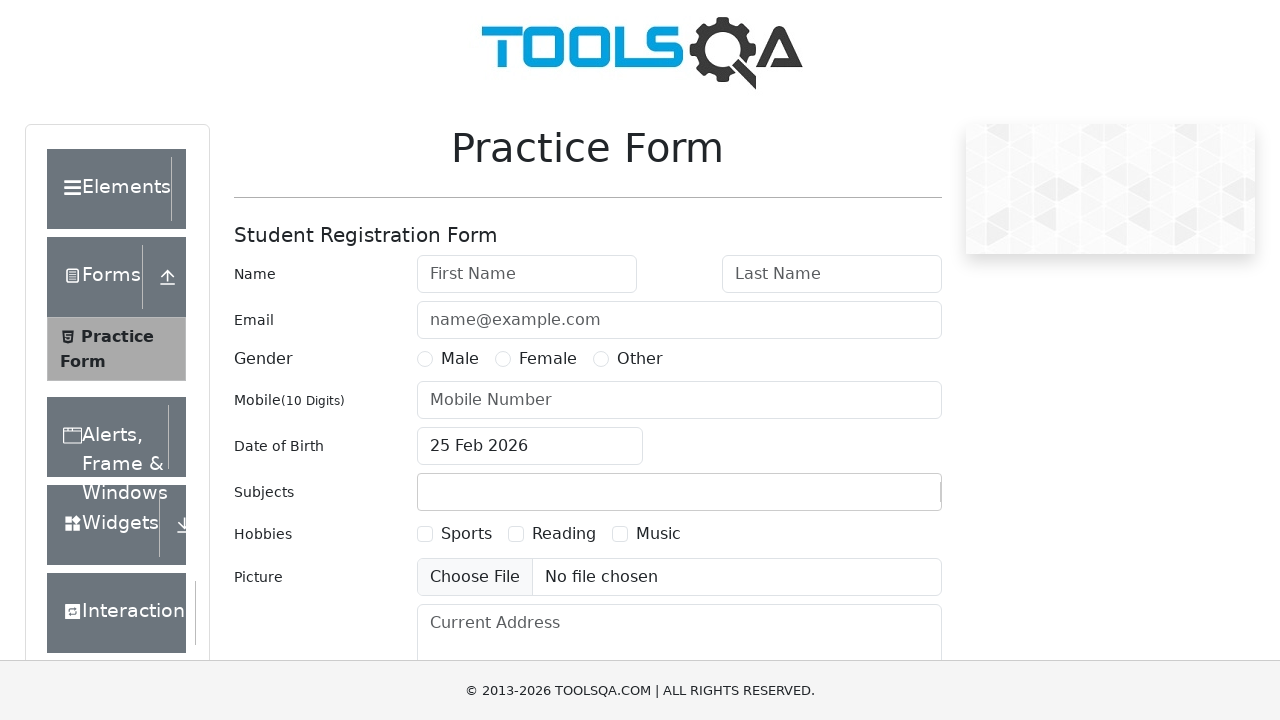

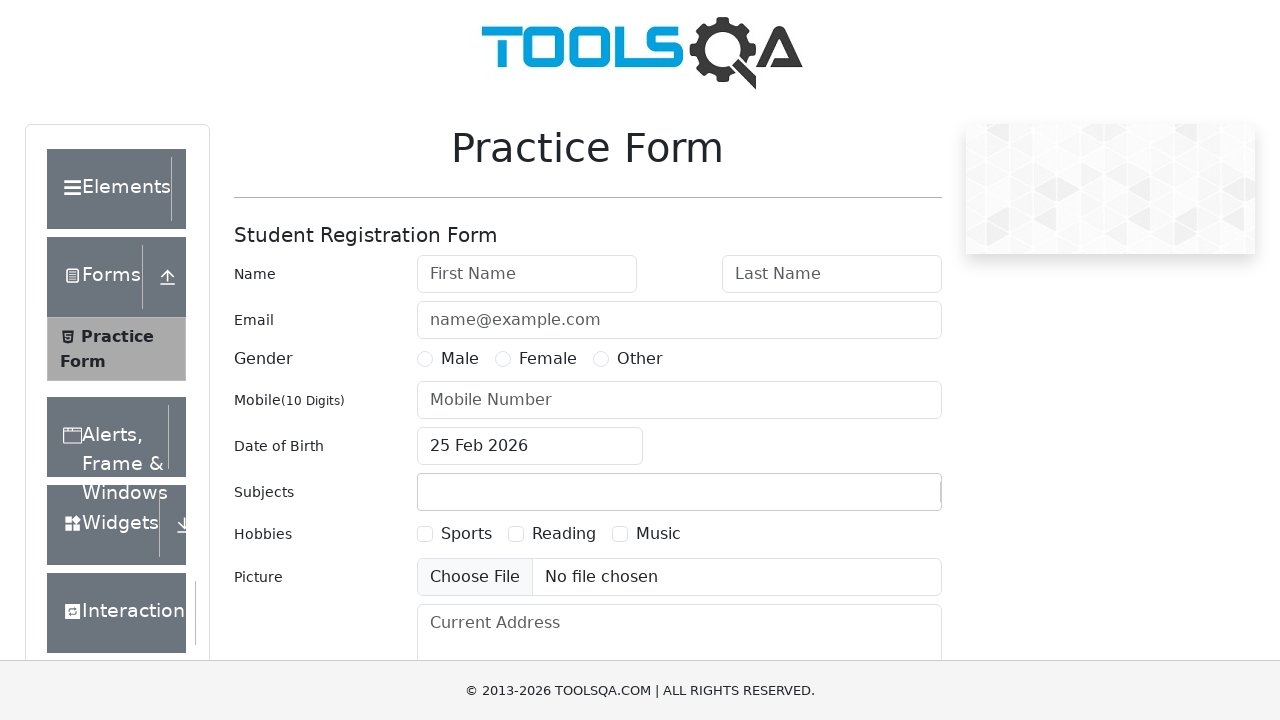